Tests multiple browser tab functionality by clicking a button to open new tabs three times, then iterating through all opened tabs/windows, and finally switching back to the parent window.

Starting URL: https://demoqa.com/browser-windows

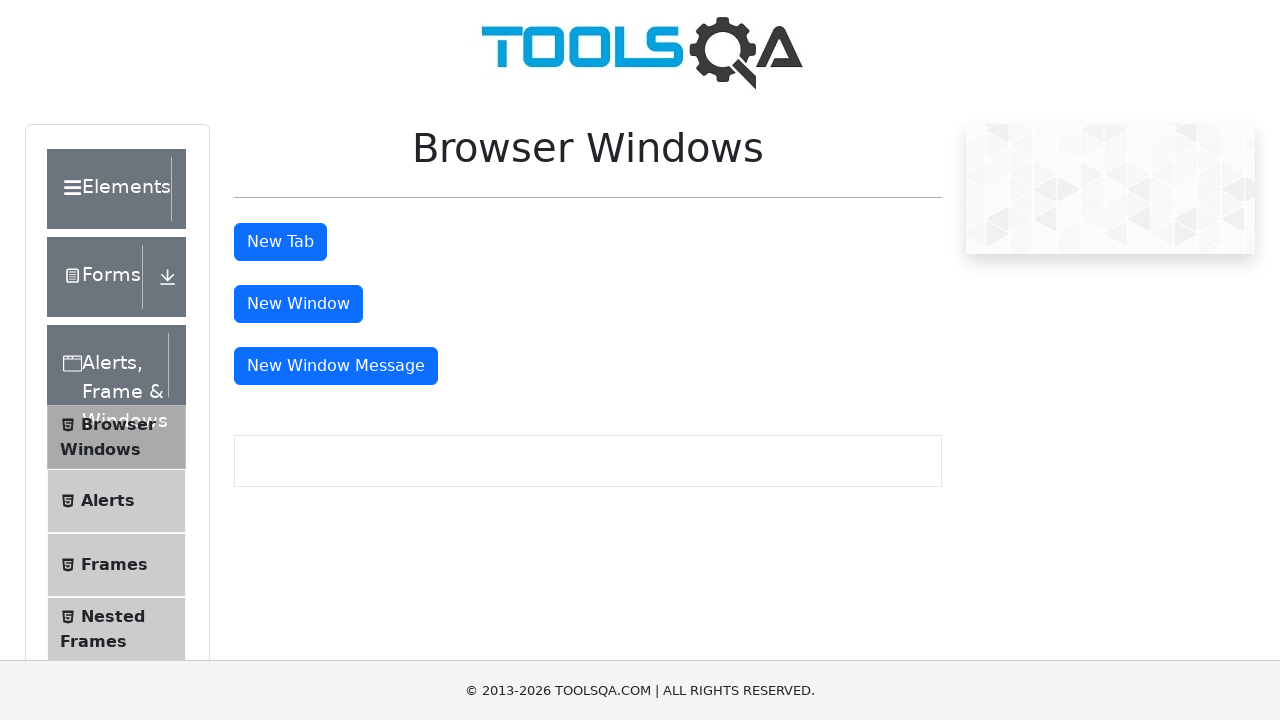

Clicked 'New Tab' button to open new tab at (280, 242) on #tabButton
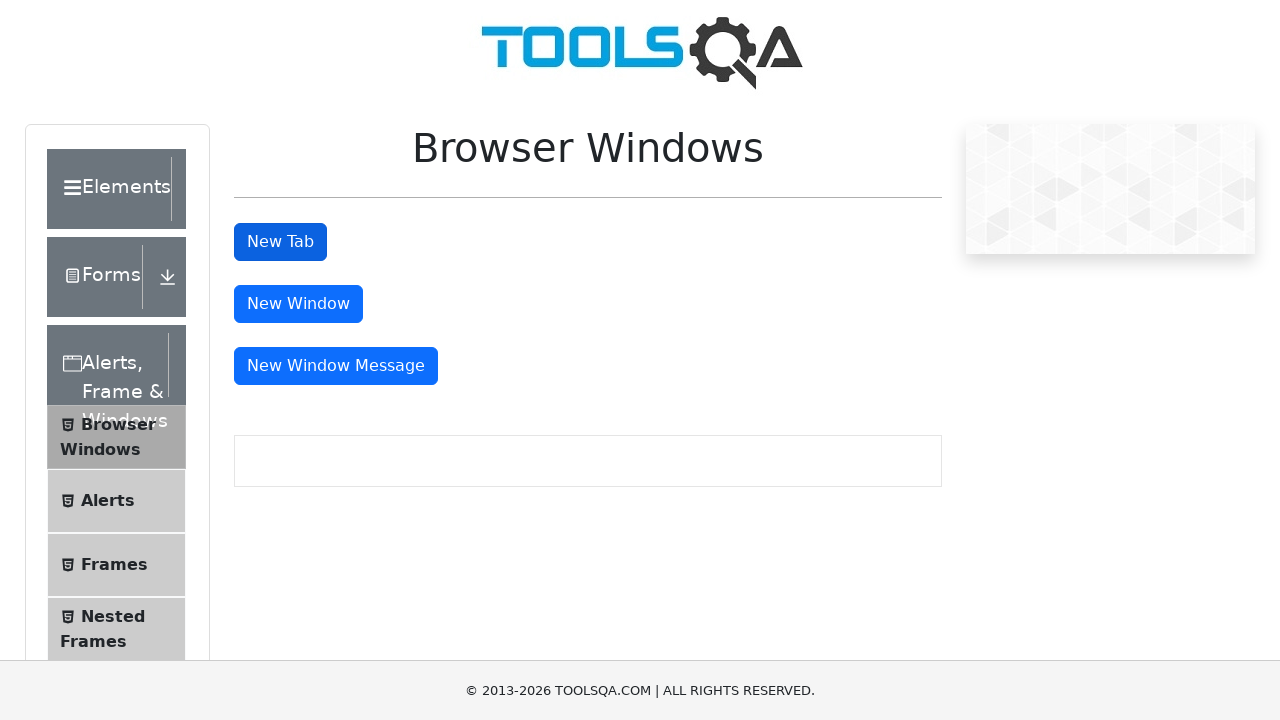

Waited for new tab to open
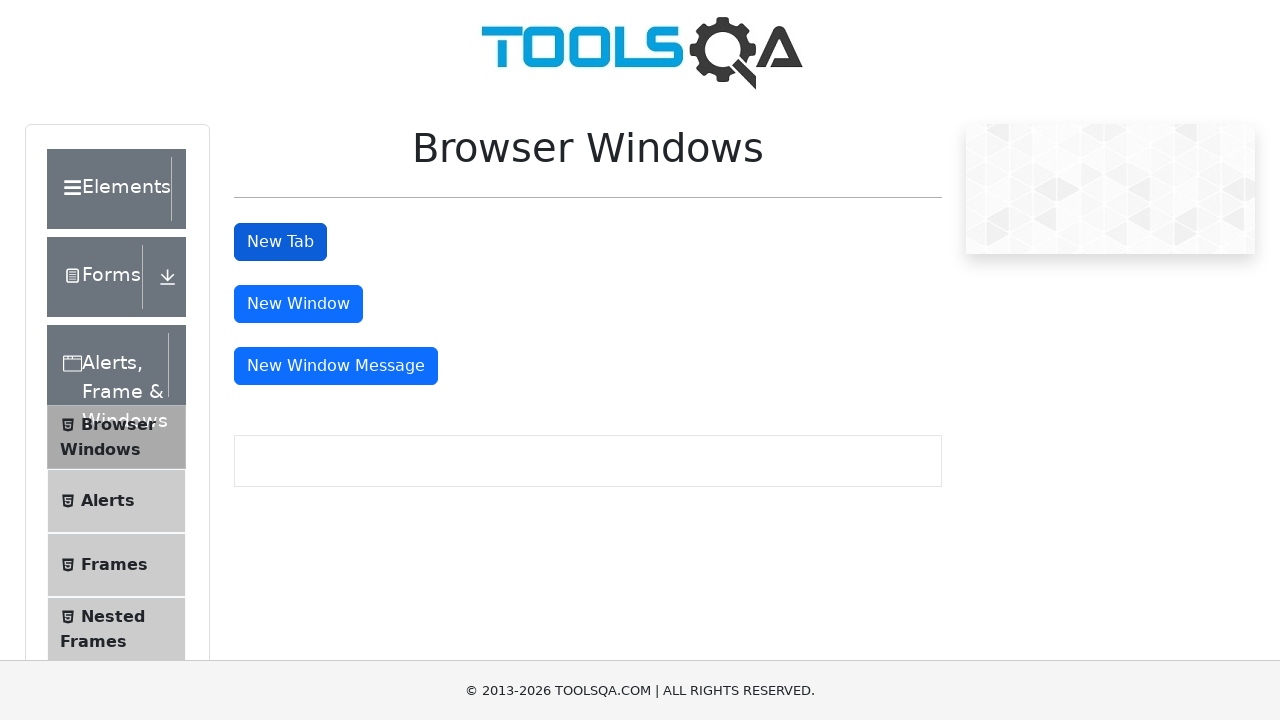

Clicked 'New Tab' button to open new tab at (280, 242) on #tabButton
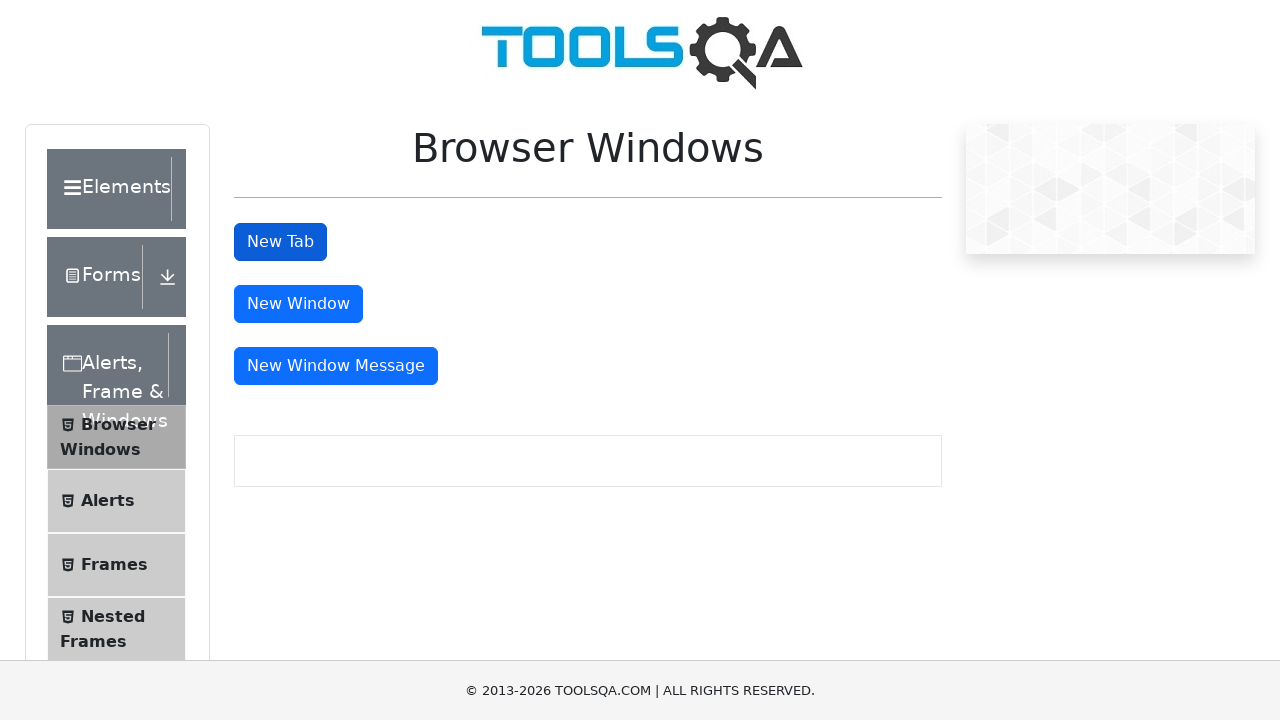

Waited for new tab to open
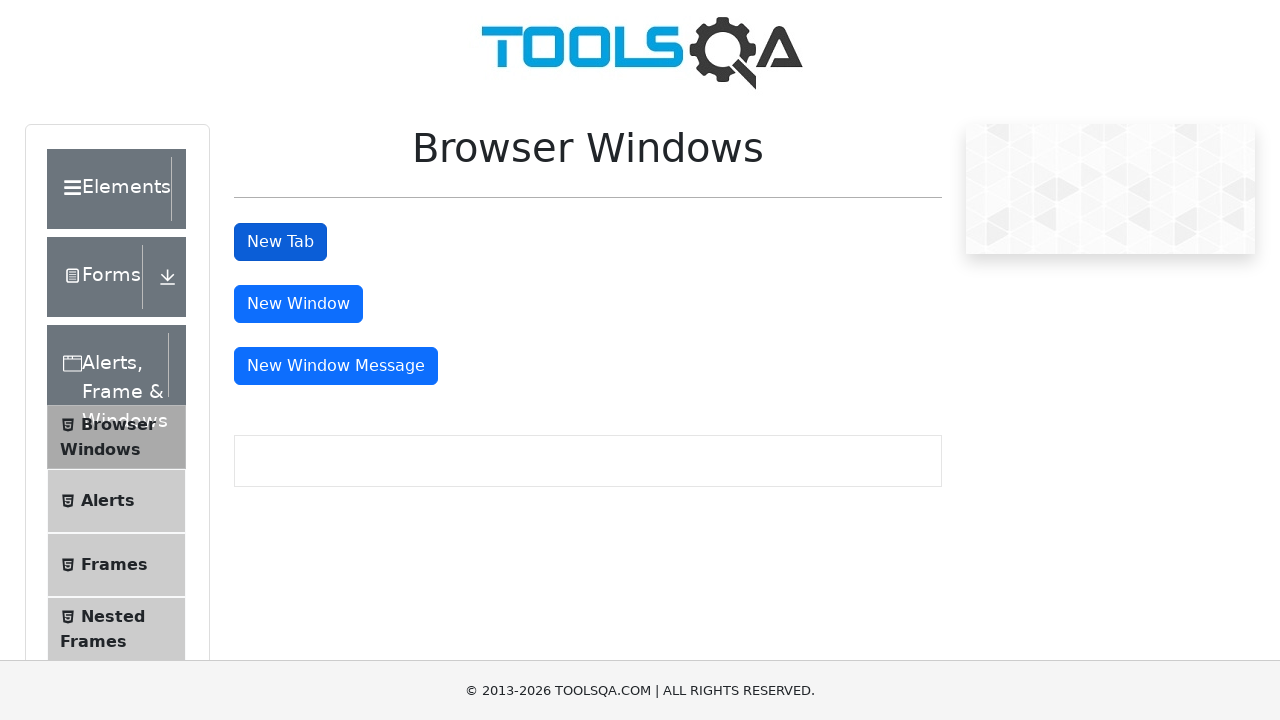

Clicked 'New Tab' button to open new tab at (280, 242) on #tabButton
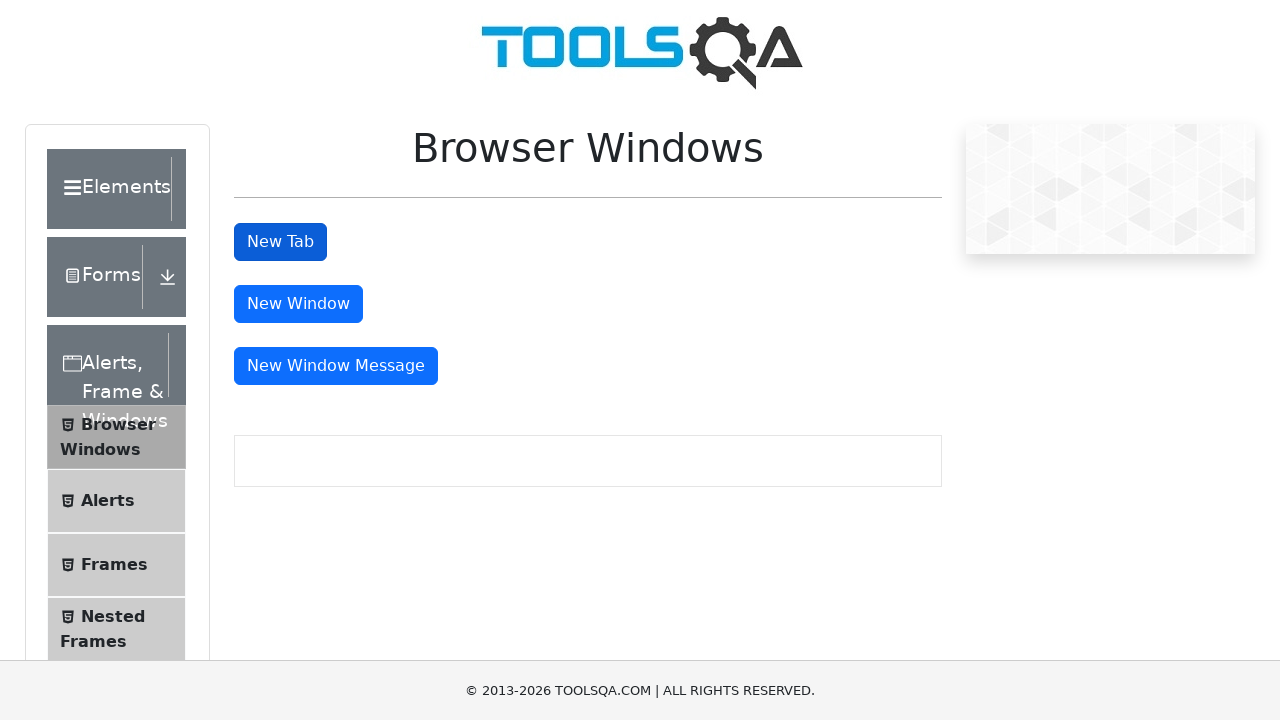

Waited for new tab to open
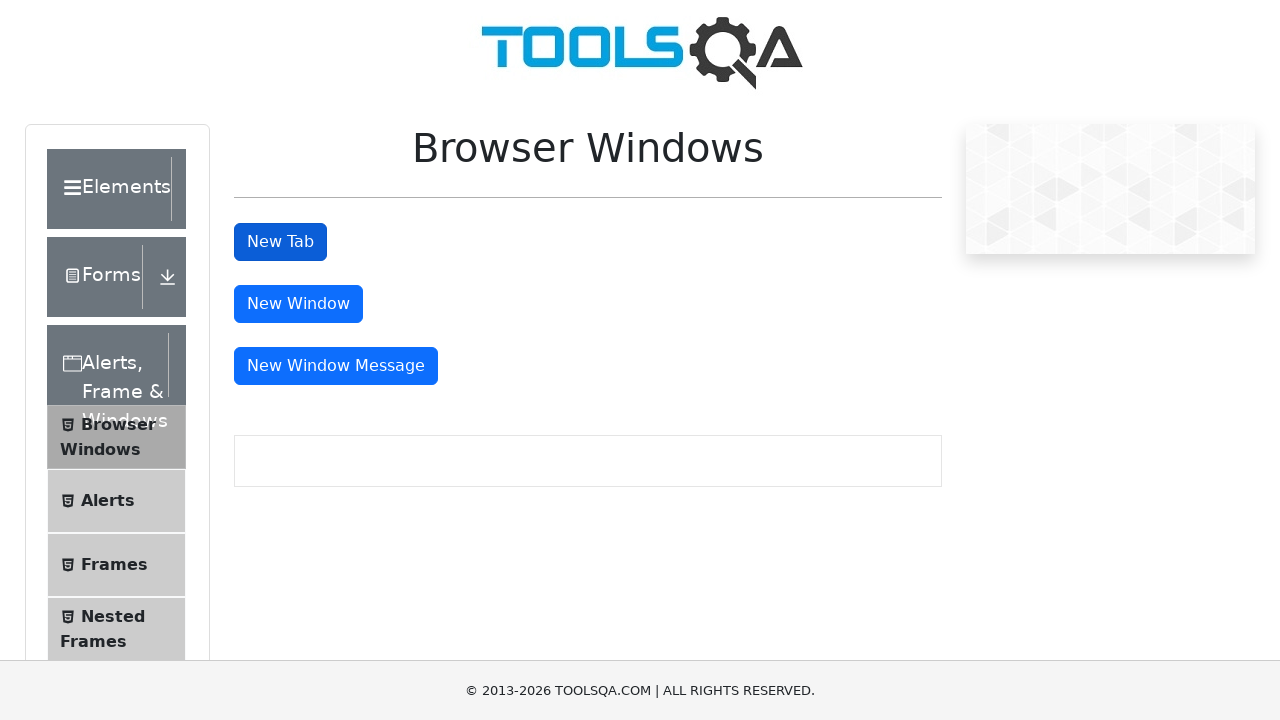

Retrieved all open pages/tabs from context
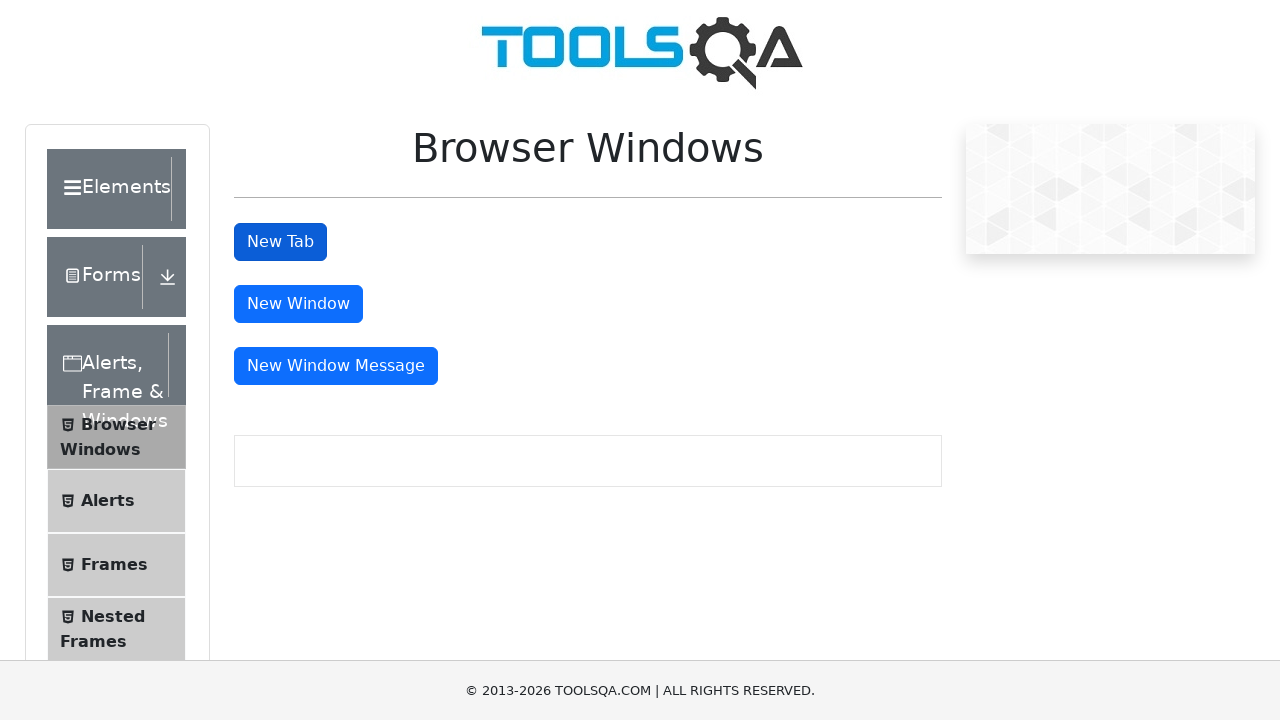

Brought tab to focus
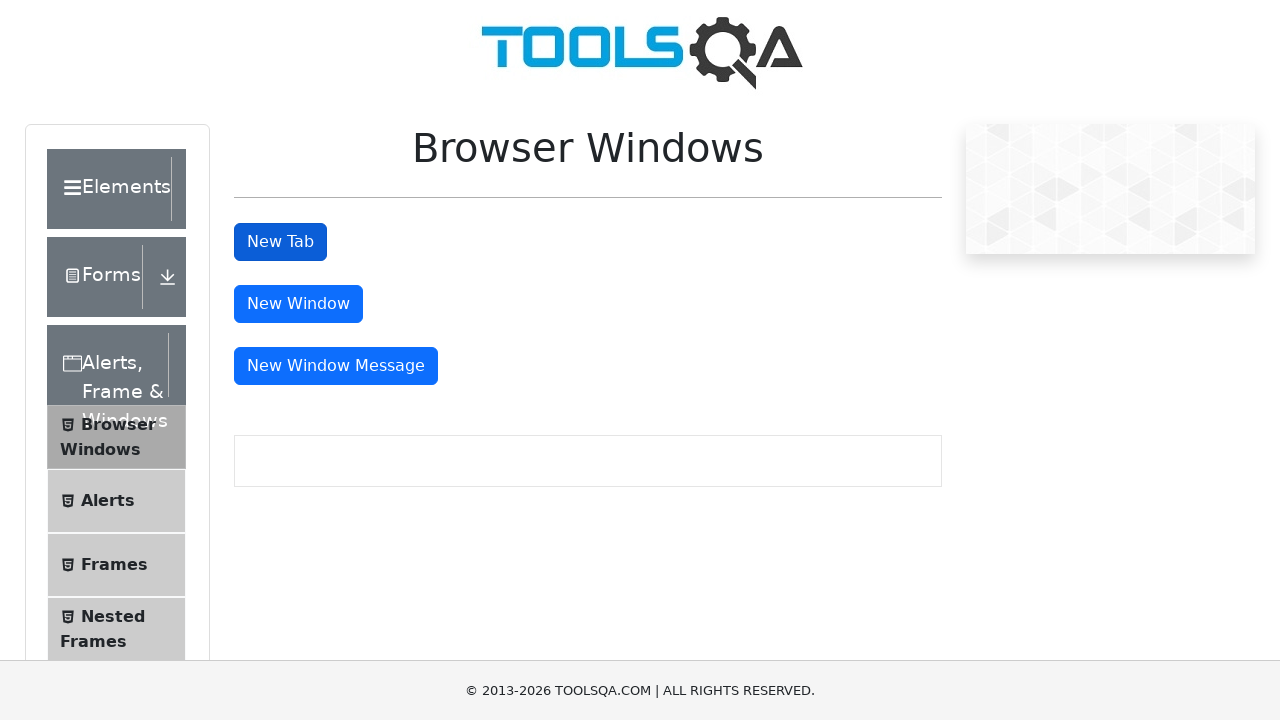

Observed tab content
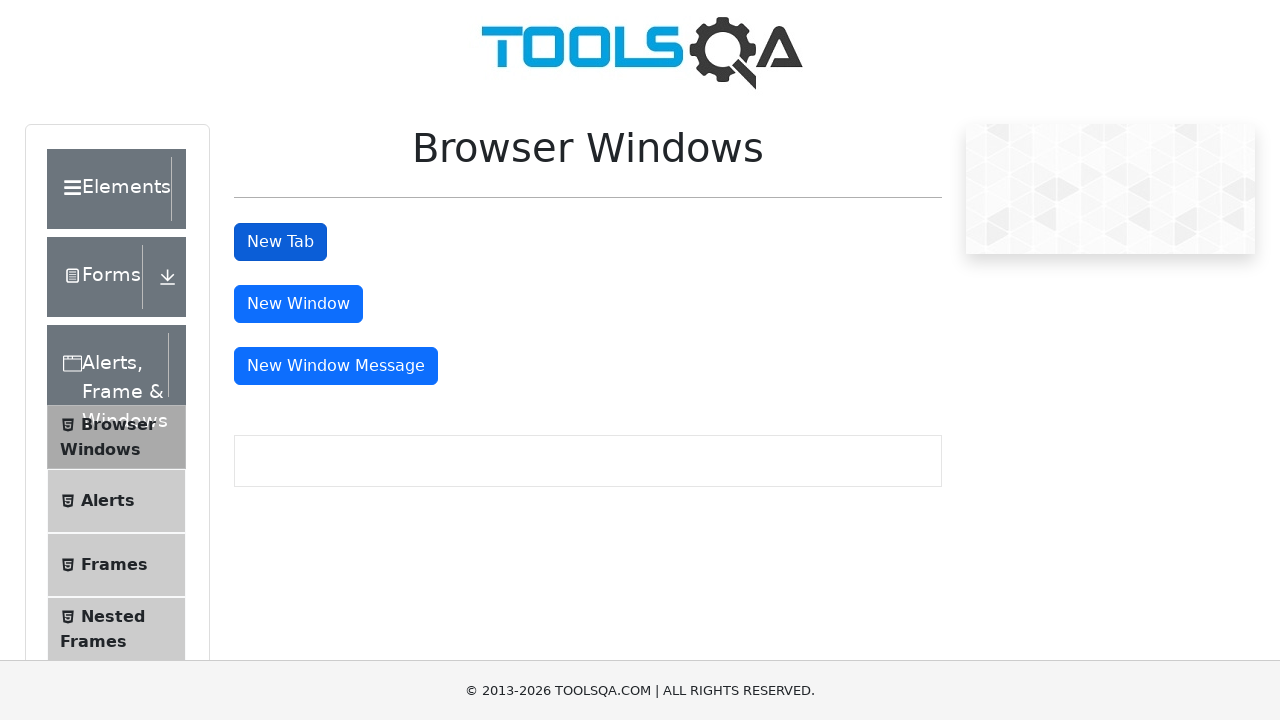

Brought tab to focus
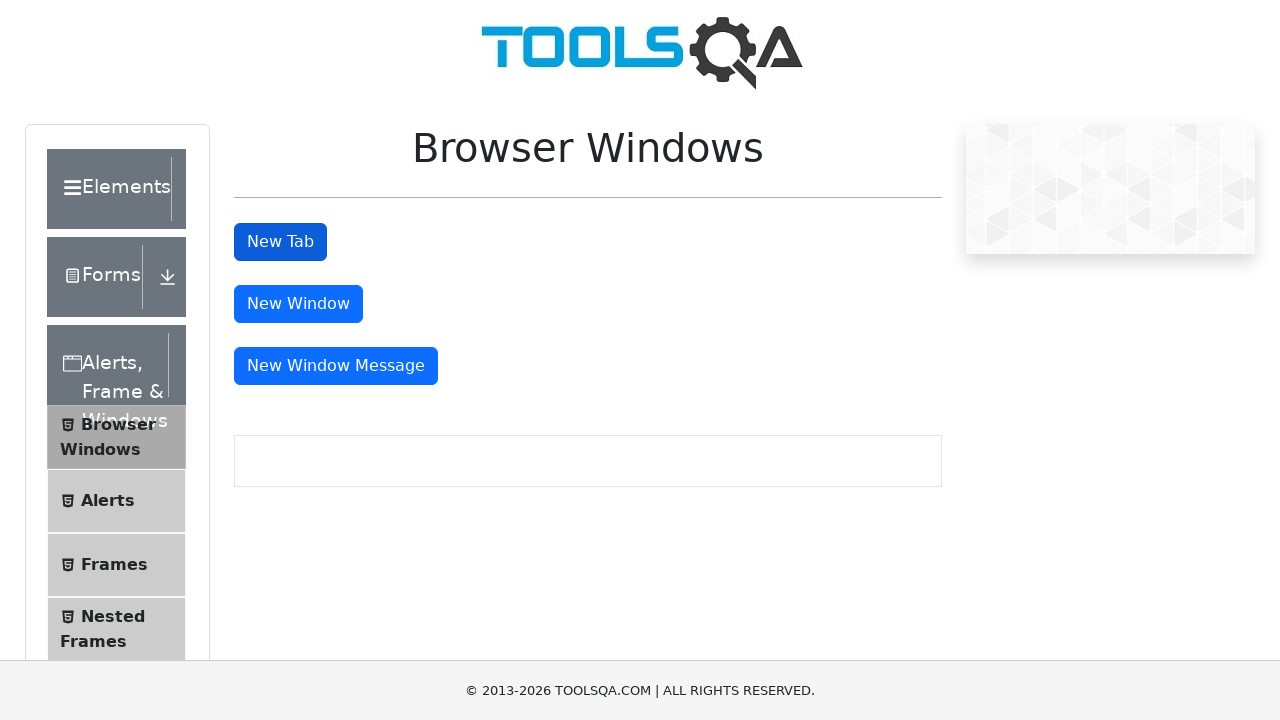

Observed tab content
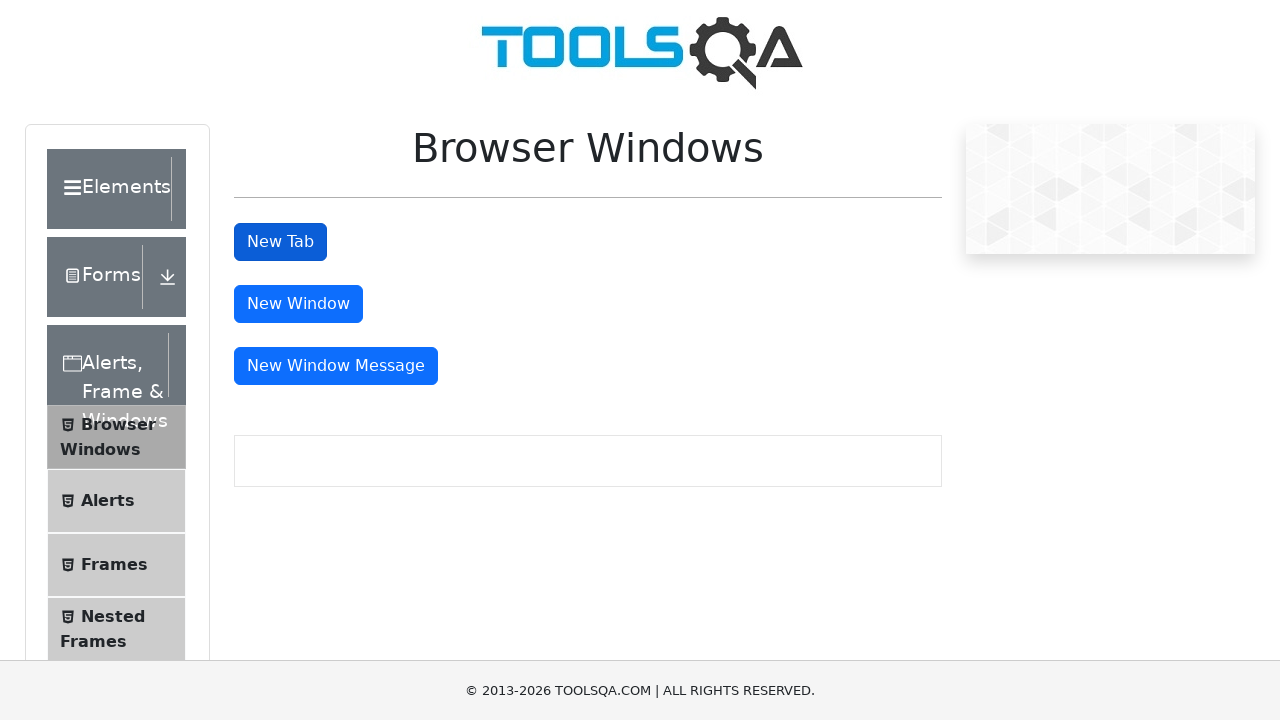

Brought tab to focus
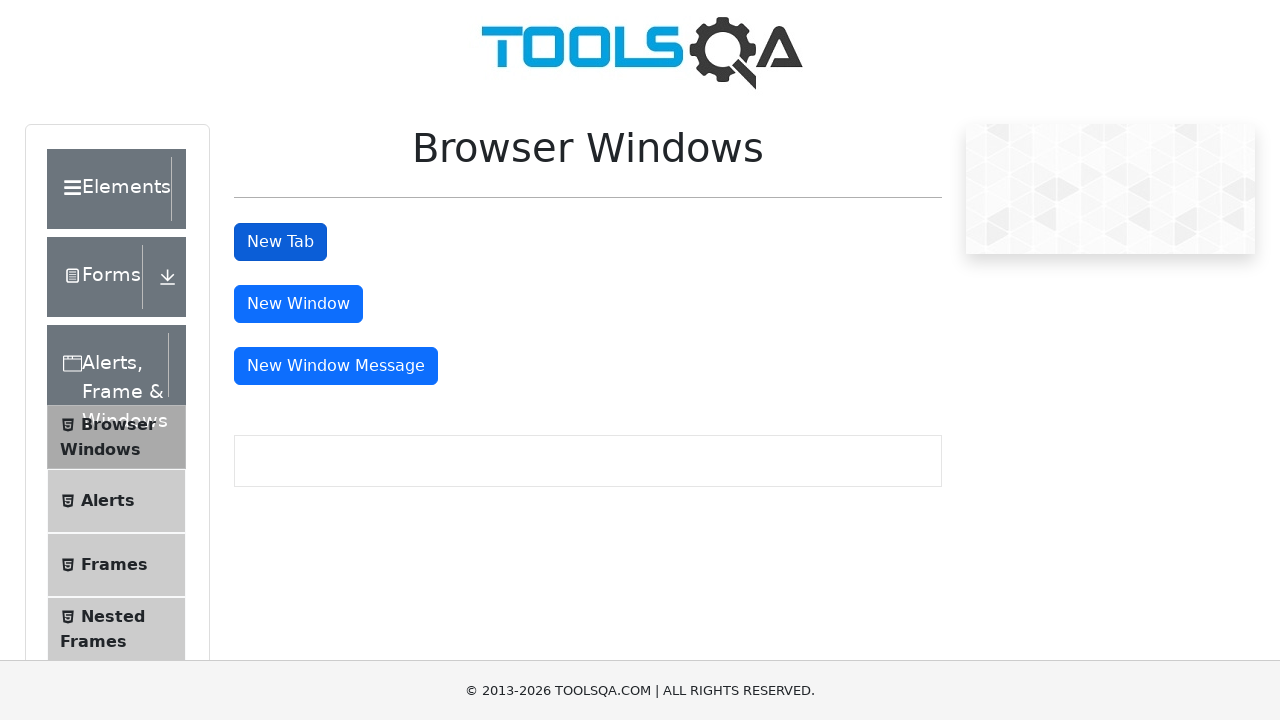

Observed tab content
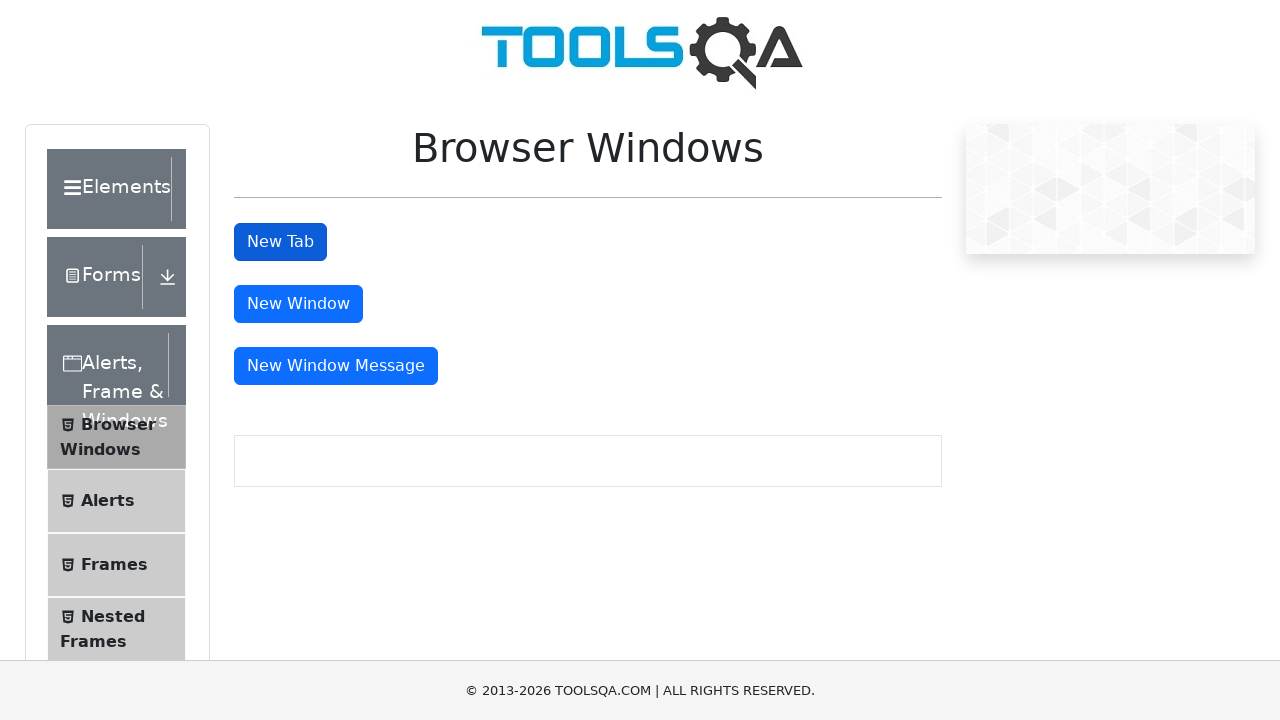

Brought tab to focus
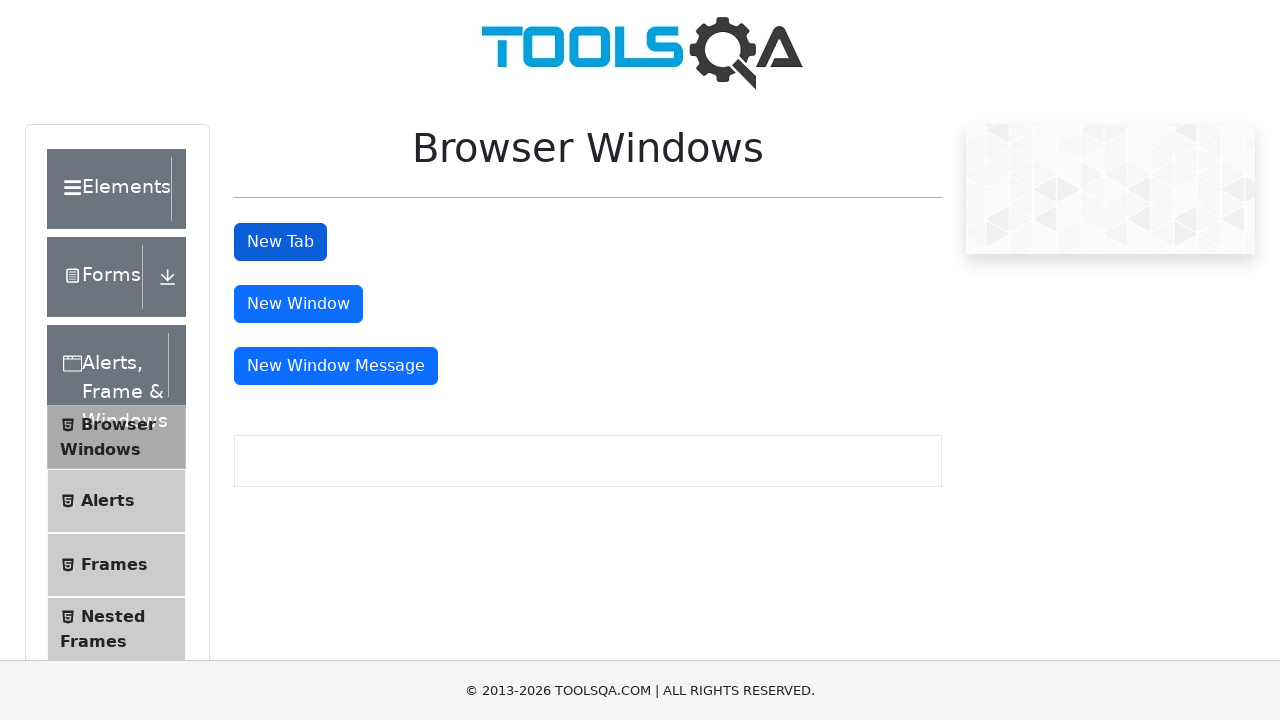

Observed tab content
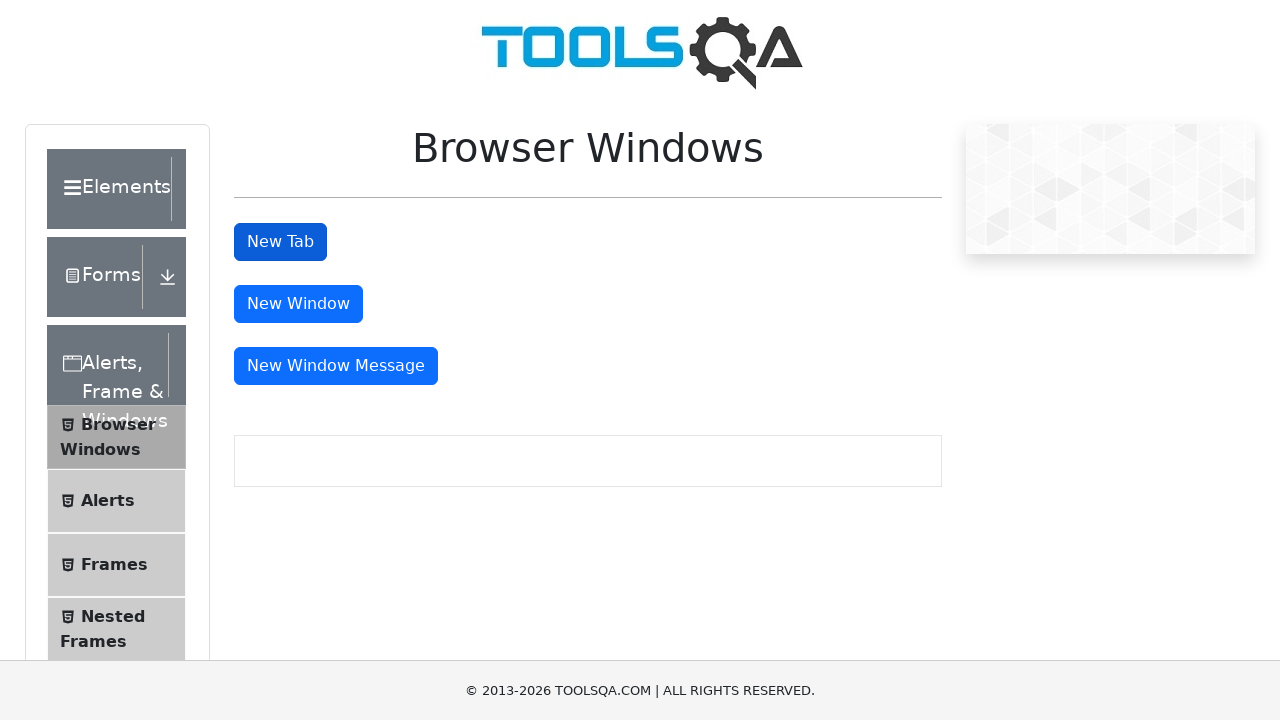

Switched back to parent window
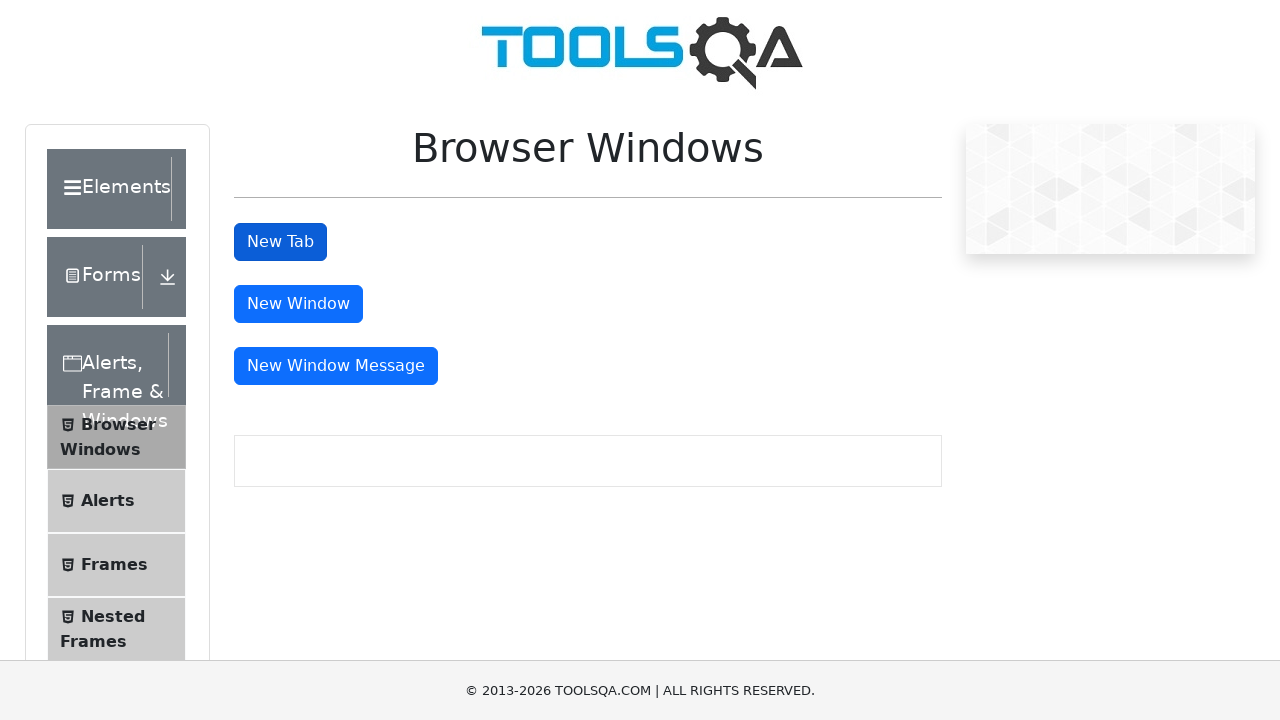

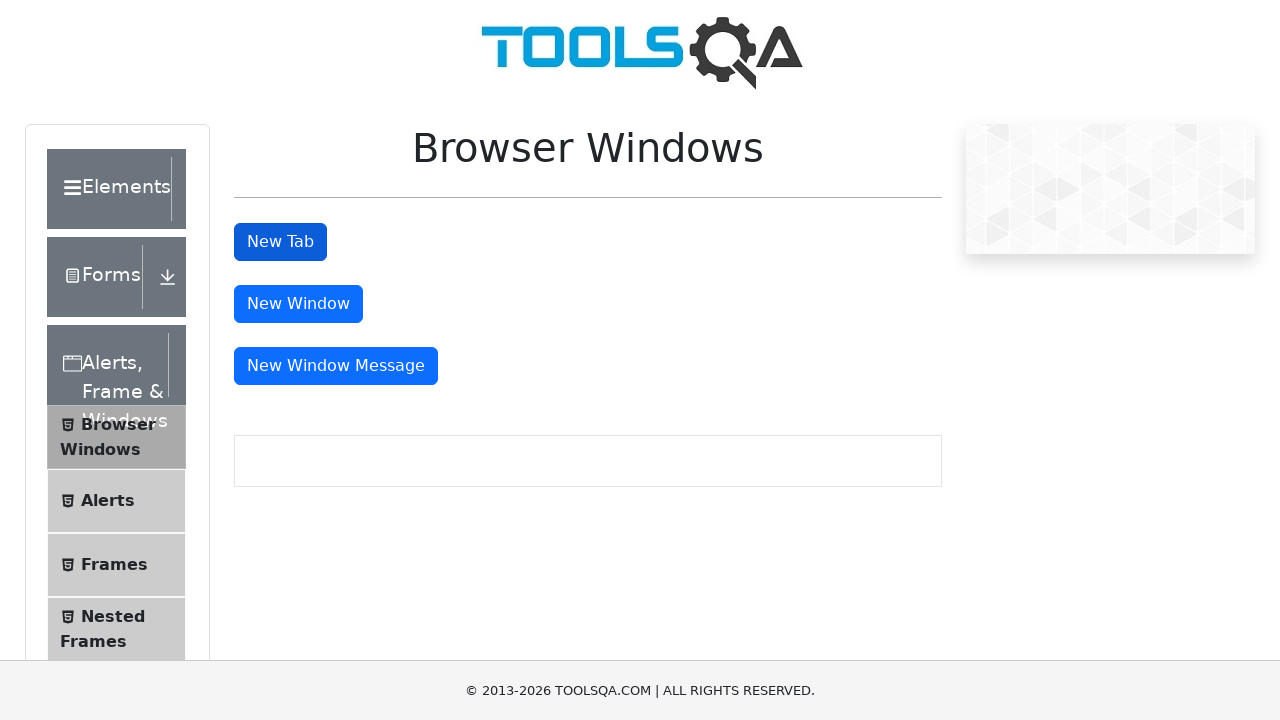